Tests a registration form by filling in first name, last name, and email fields then submitting the form

Starting URL: https://secure-retreat-92358.herokuapp.com/

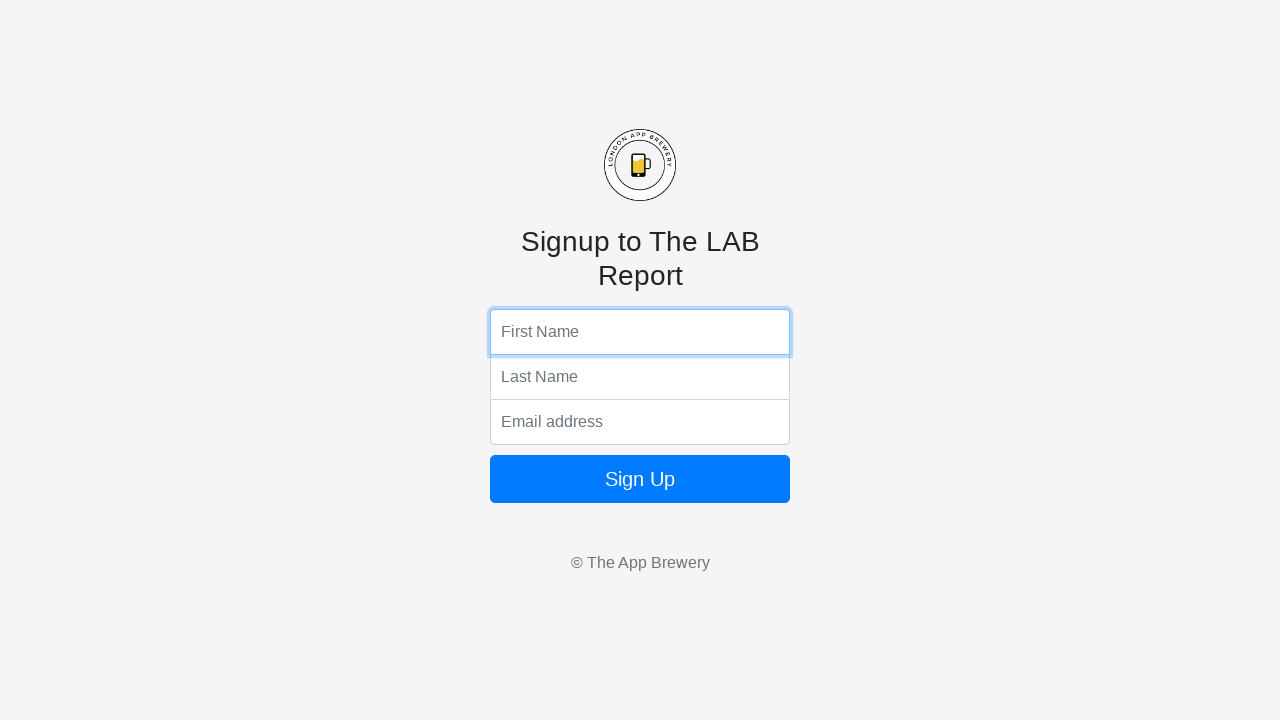

Navigated to registration form page
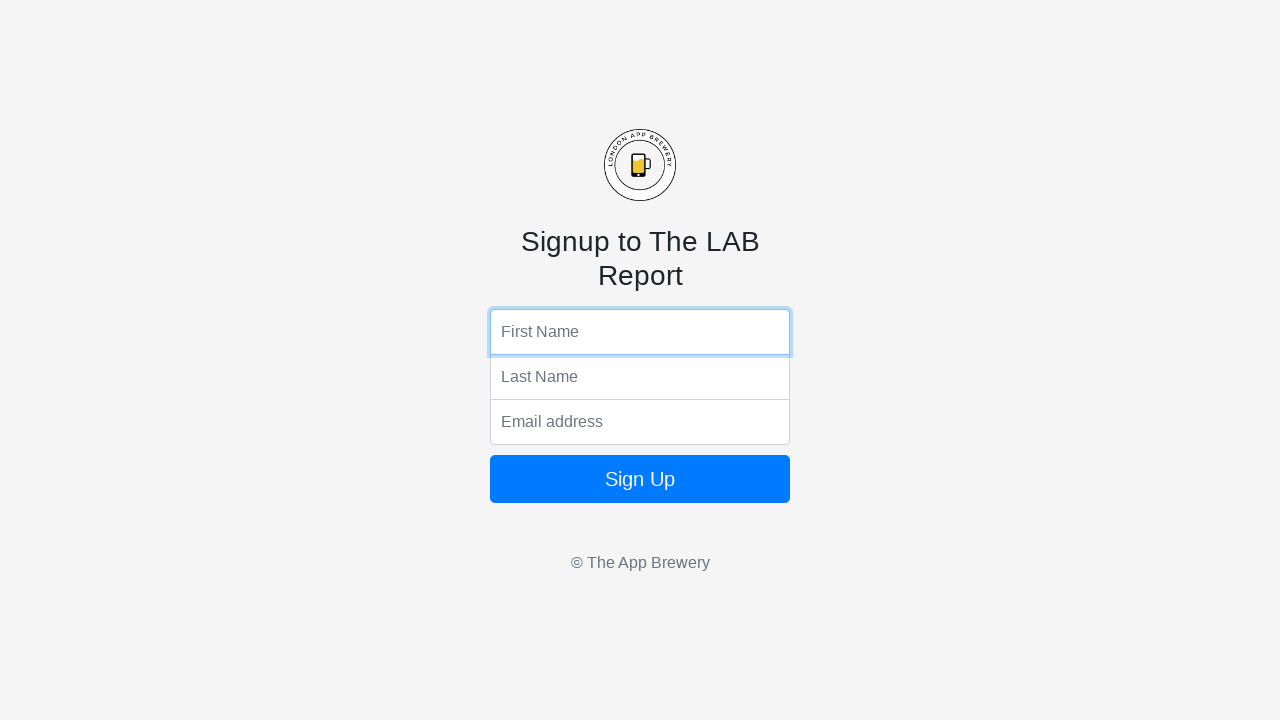

Filled first name field with 'John' on input[name='fName']
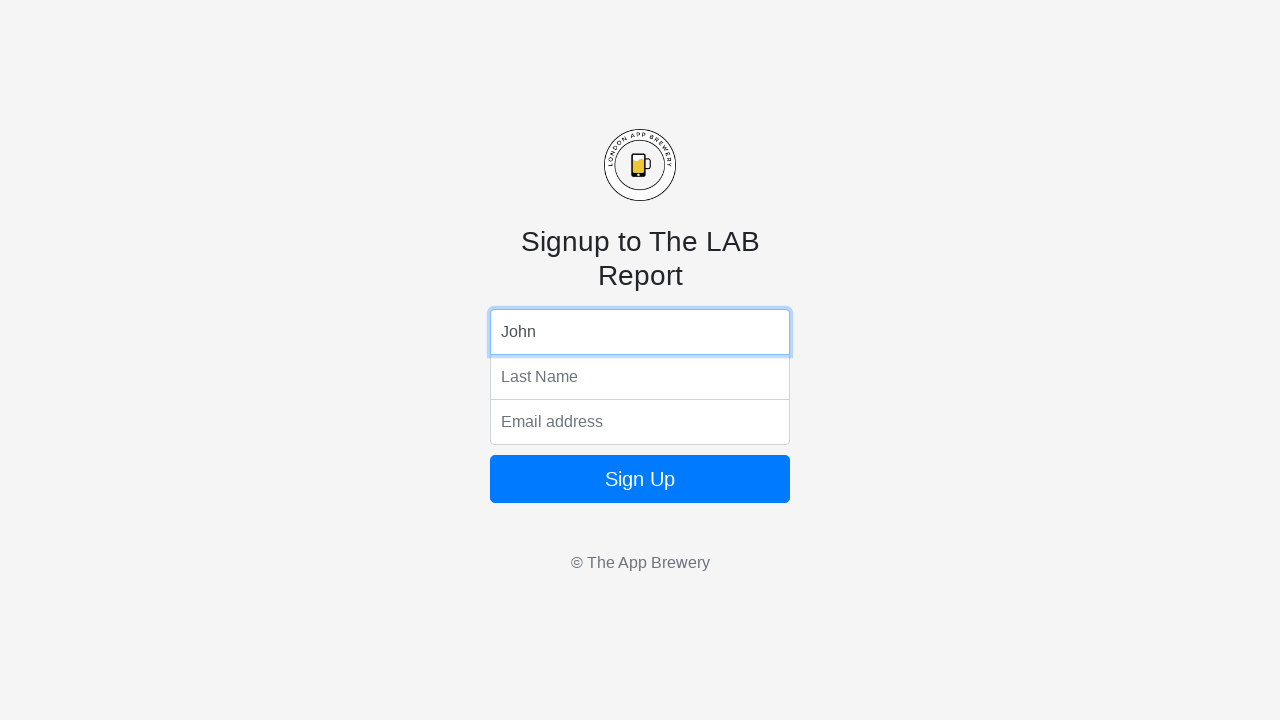

Filled last name field with 'Smith' on input[name='lName']
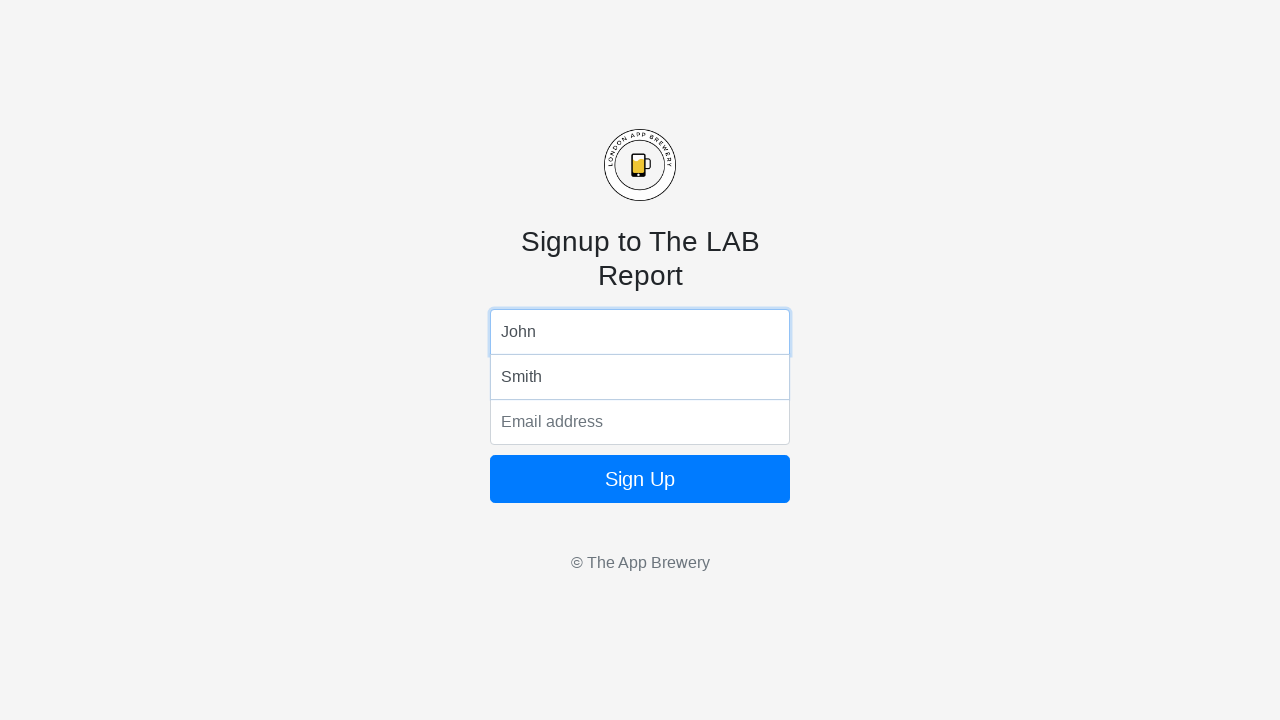

Filled email field with 'john.smith@example.com' on input[name='email']
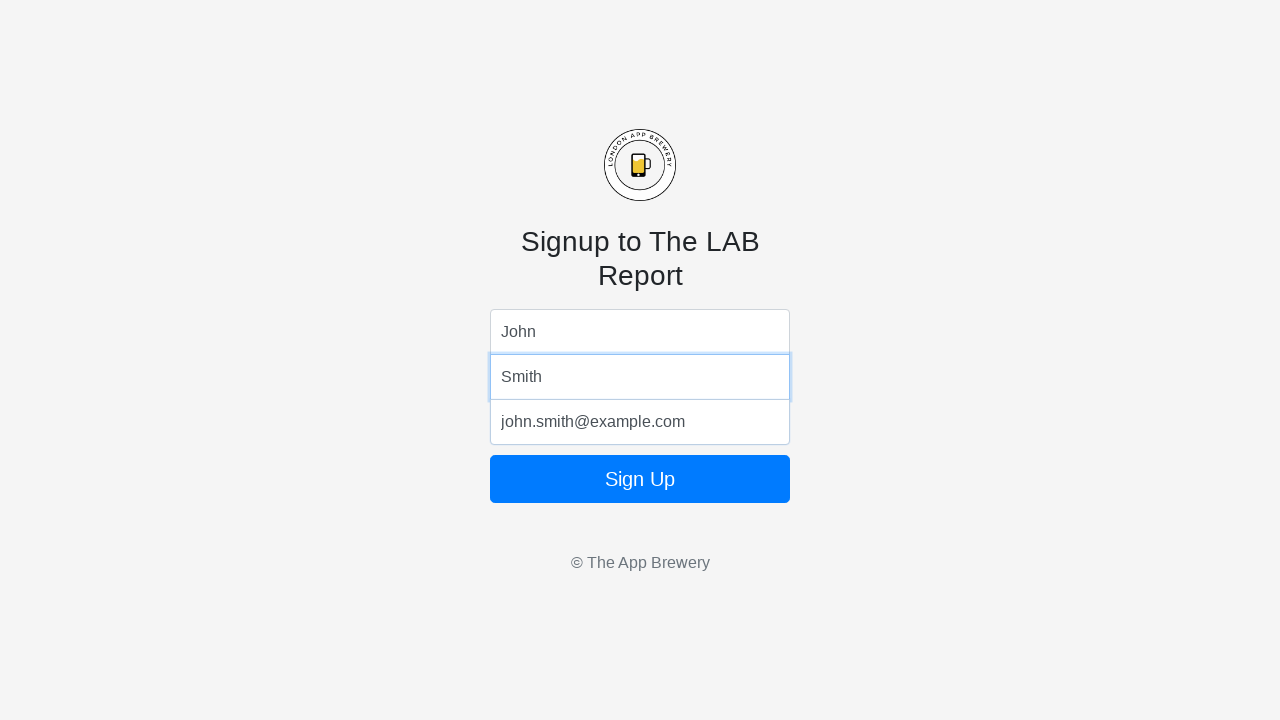

Clicked submit button to register at (640, 479) on form button
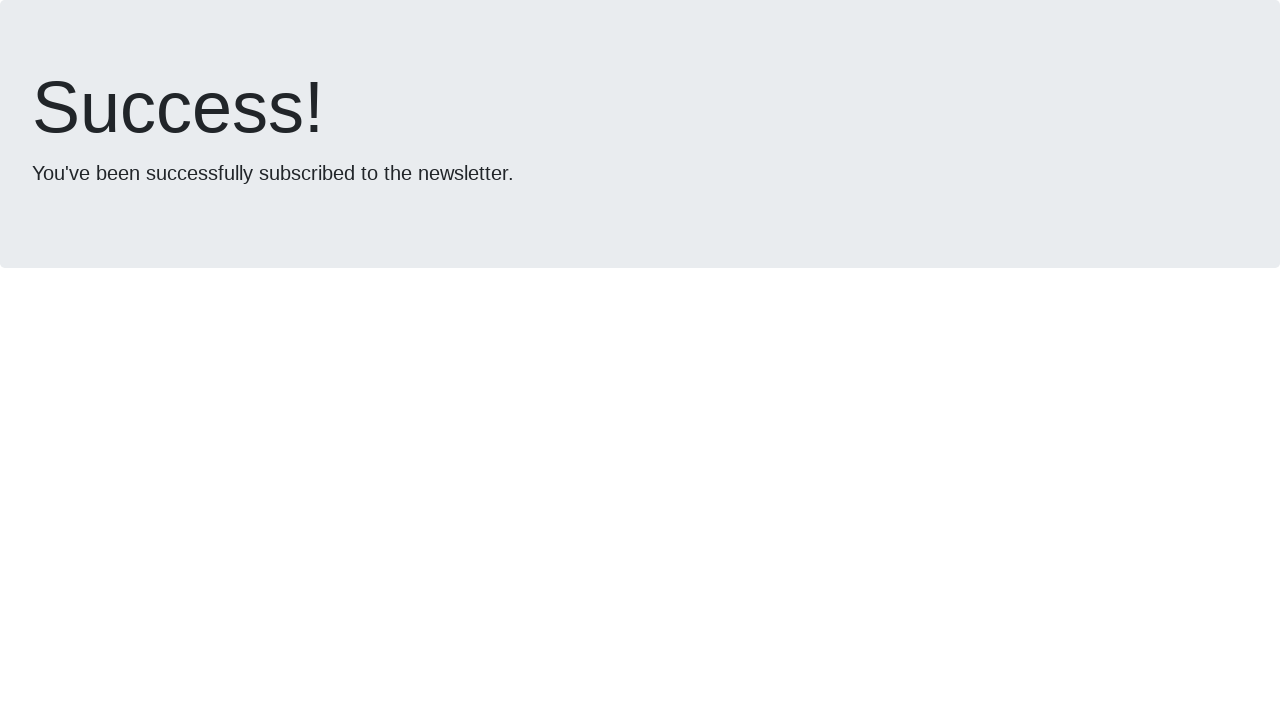

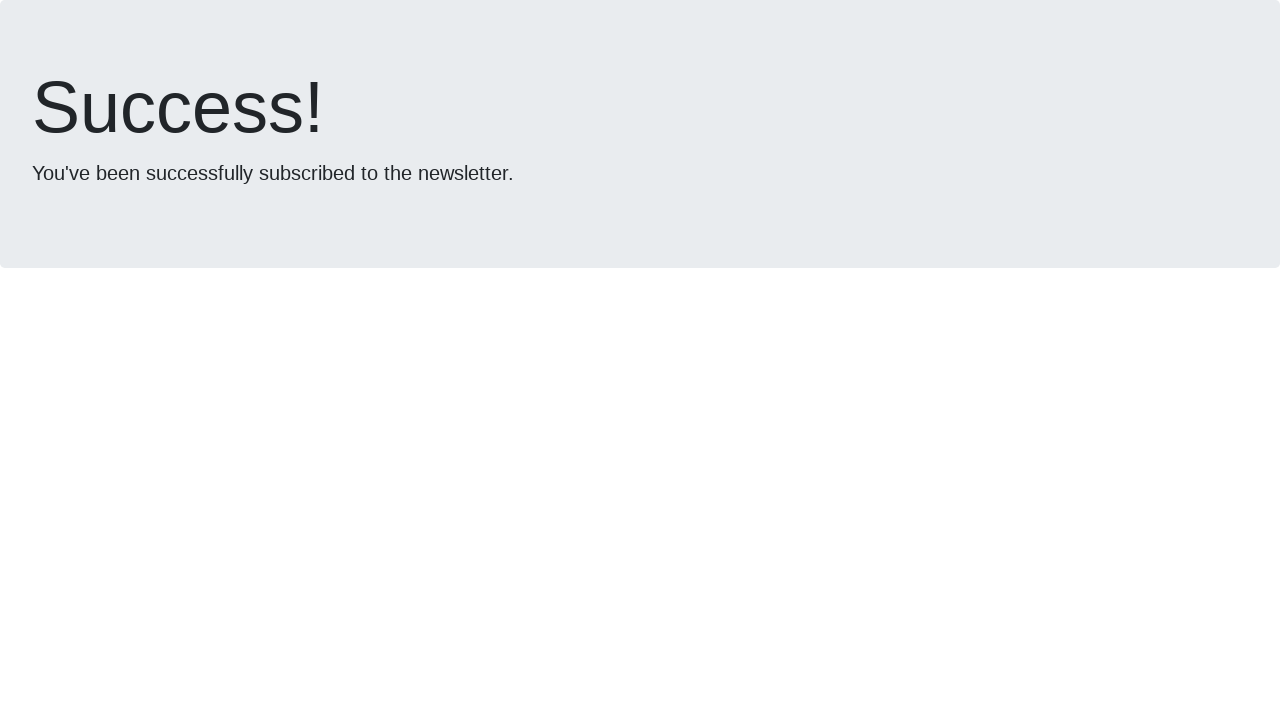